Tests that entering letters into a number input field results in an empty value

Starting URL: http://the-internet.herokuapp.com/inputs

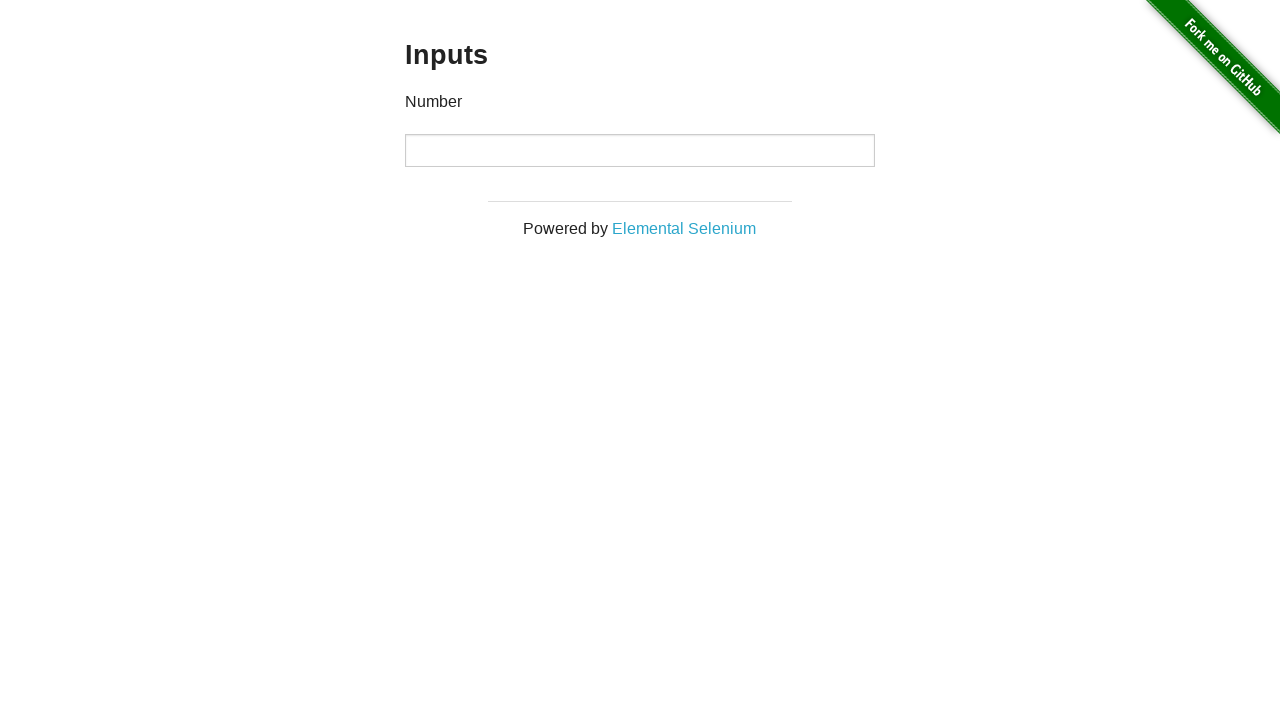

Navigated to the-internet.herokuapp.com/inputs
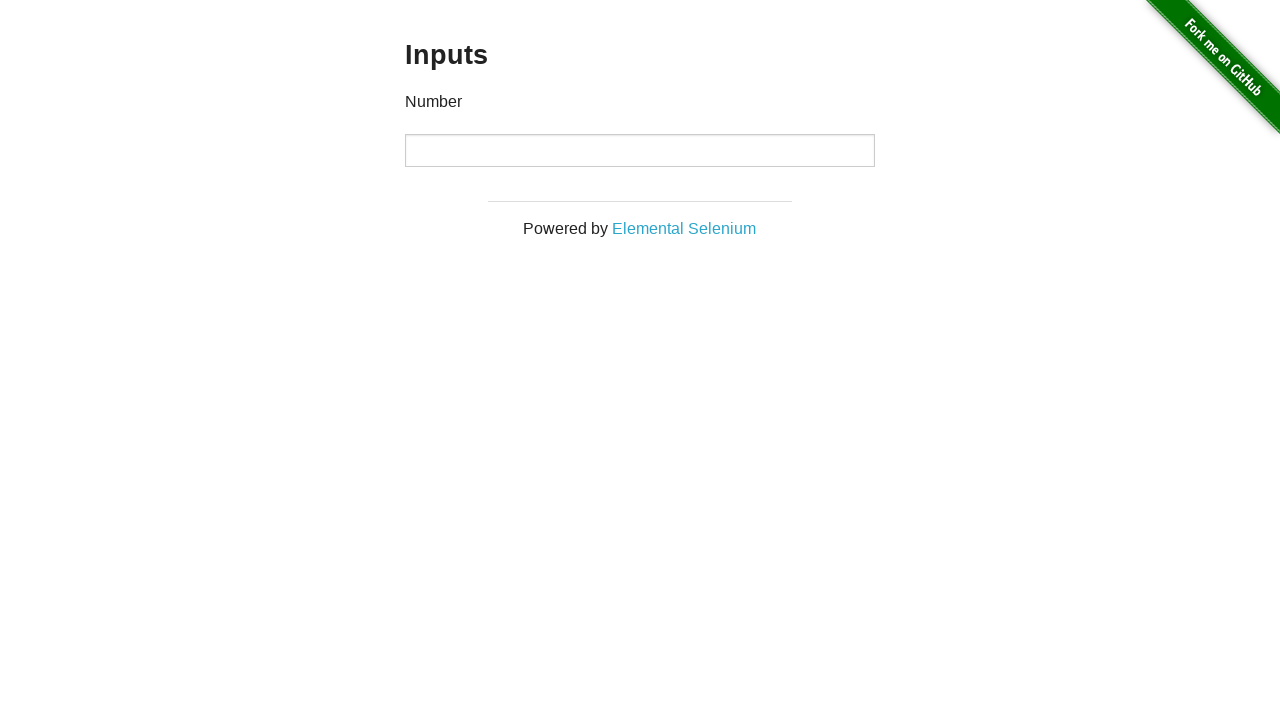

Located the number input field
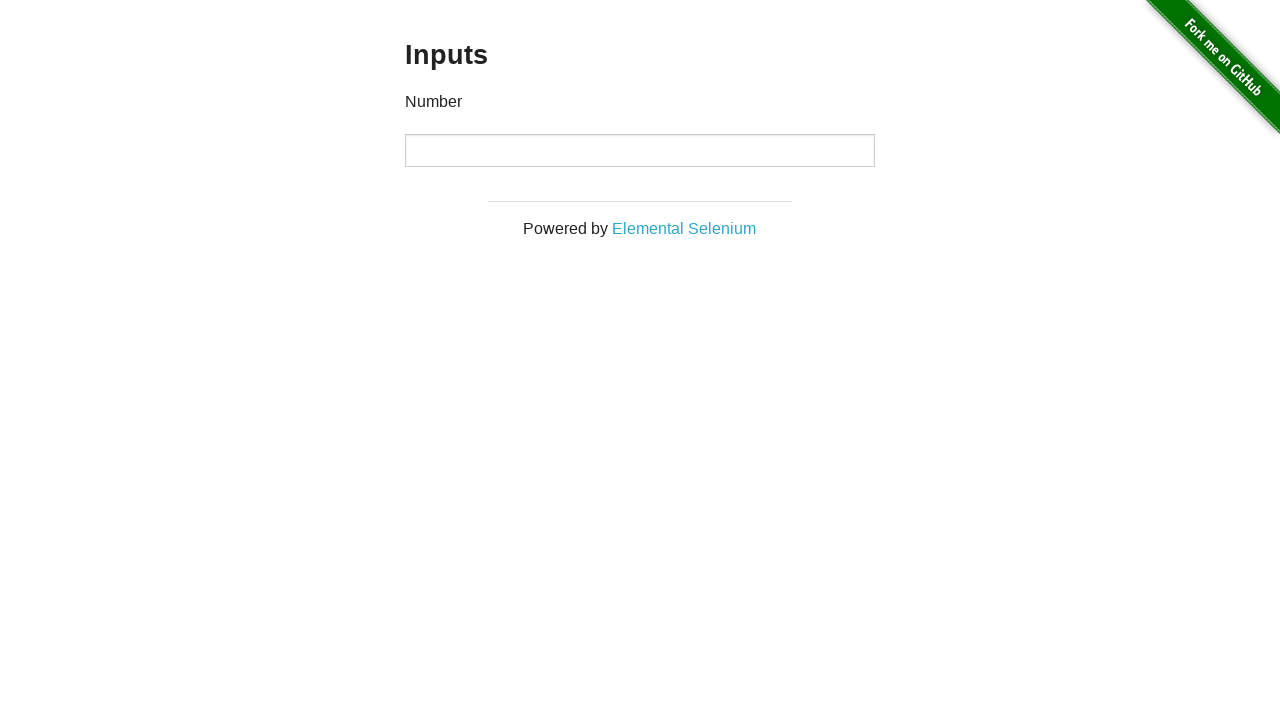

Typed 'test' (letters) into the number input field on input
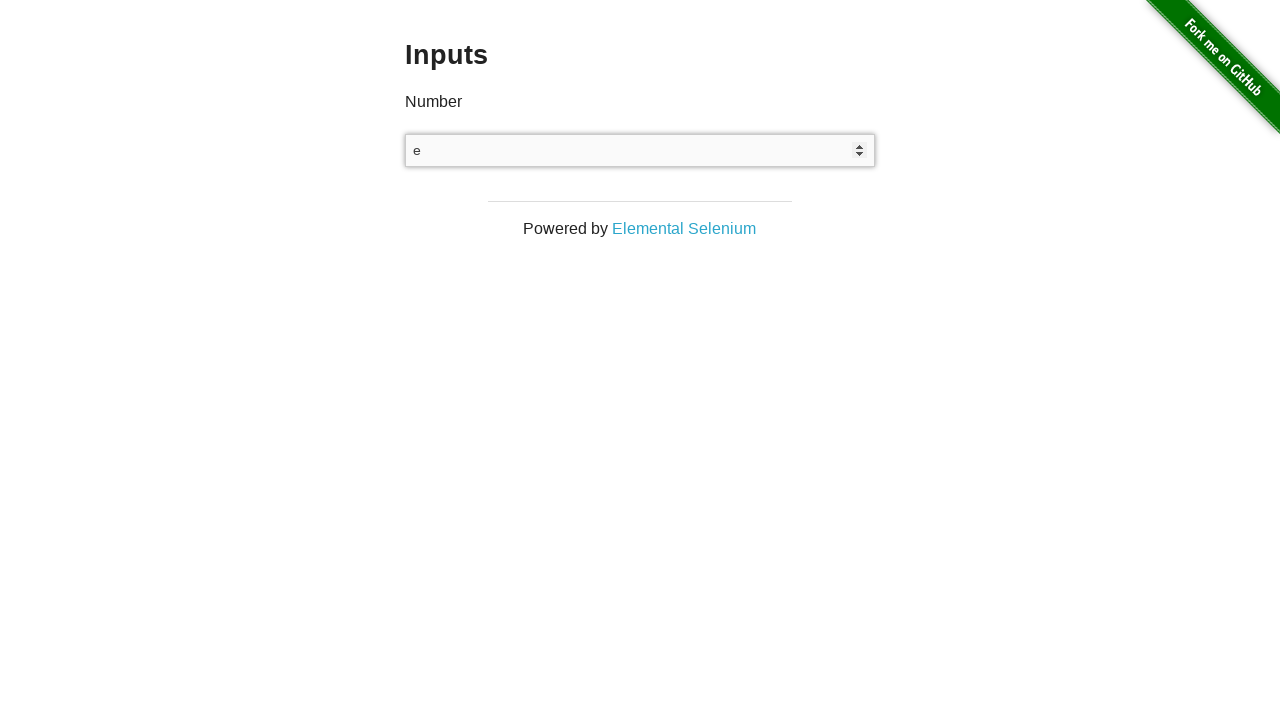

Verified that the input field value is empty (letters were rejected)
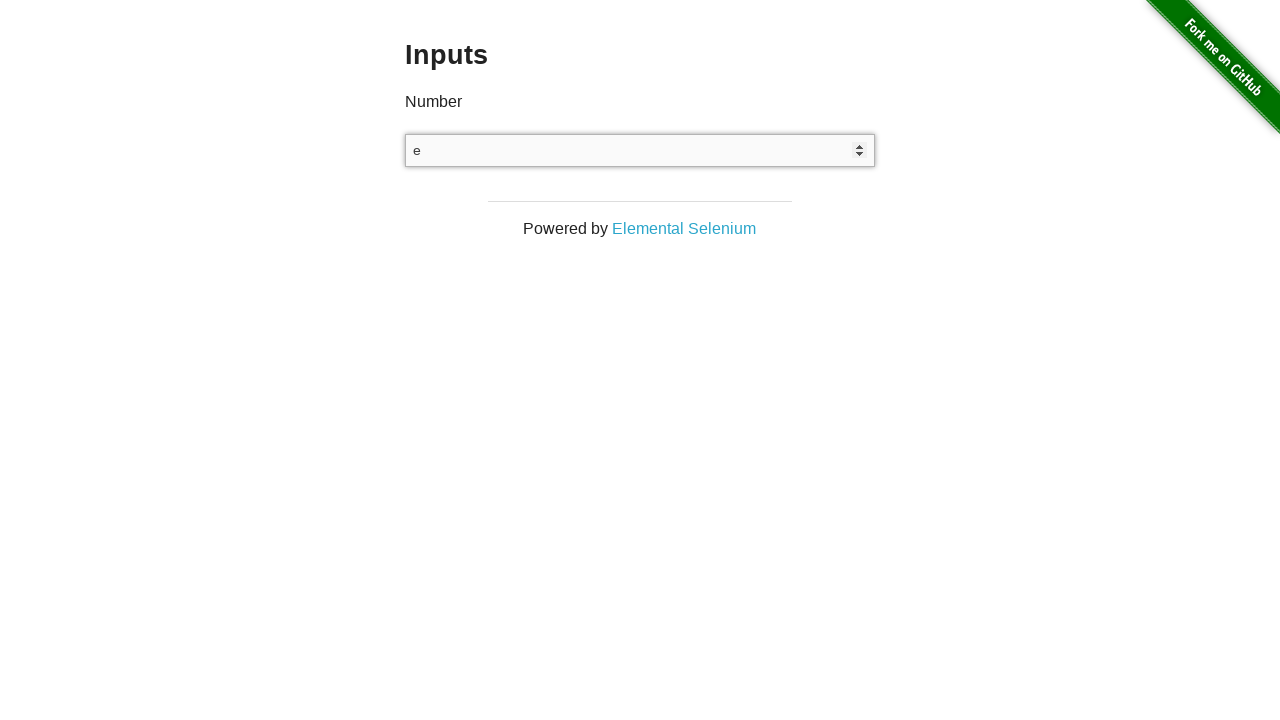

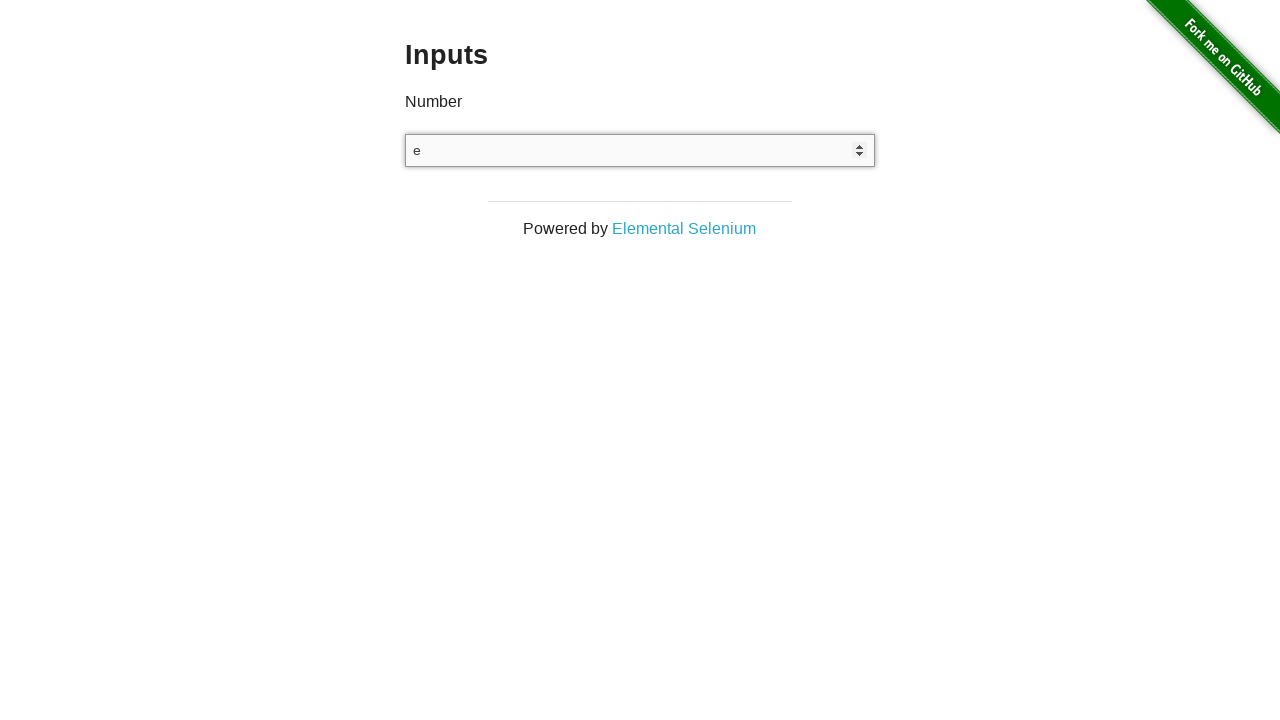